Tests opening new browser tabs and navigating between them

Starting URL: https://ecommerce-playground.lambdatest.io/index.php?route=common/home

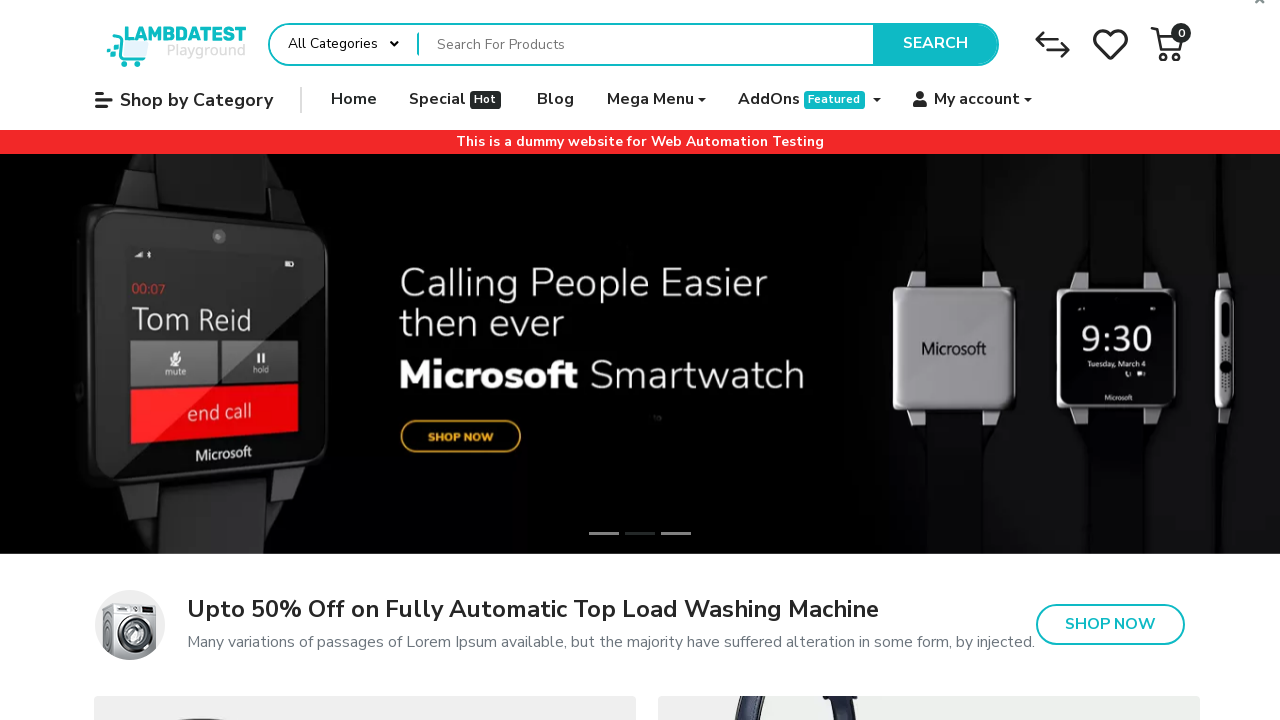

Stored original page as tab1
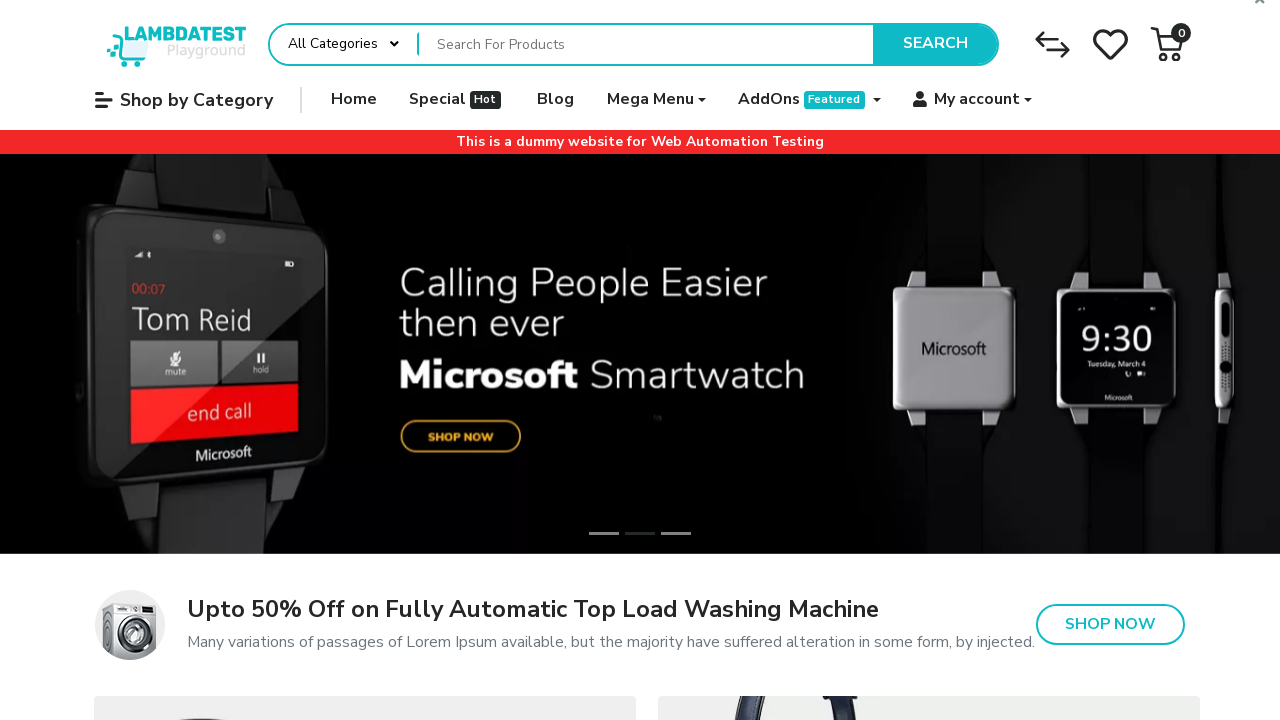

Opened new browser tab (tab2)
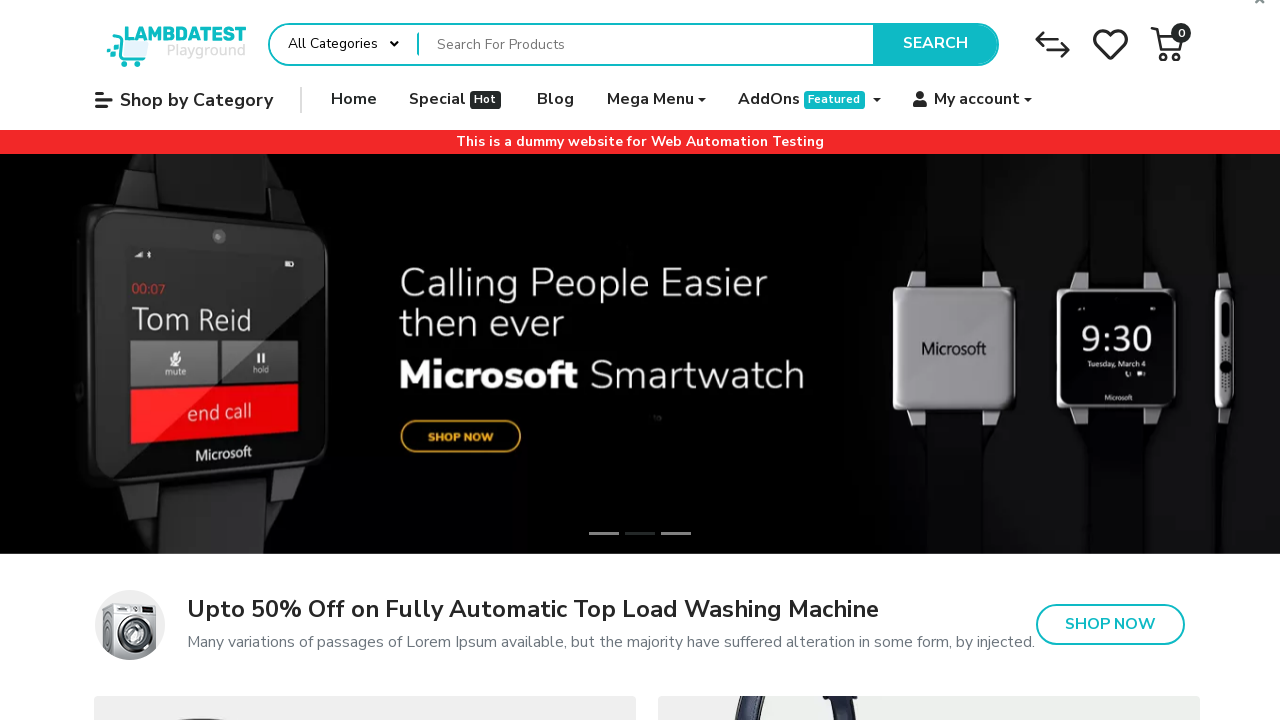

Navigated tab2 to jQuery UI tooltip page
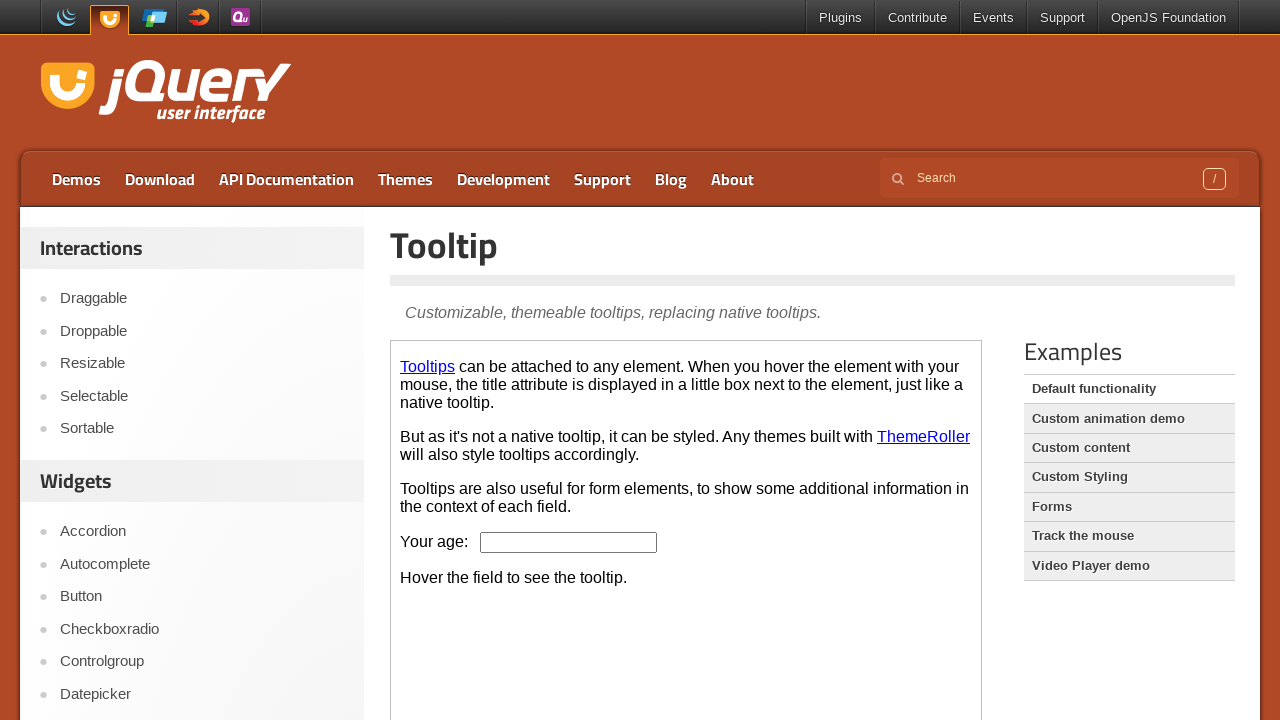

Brought tab1 (original page) to front
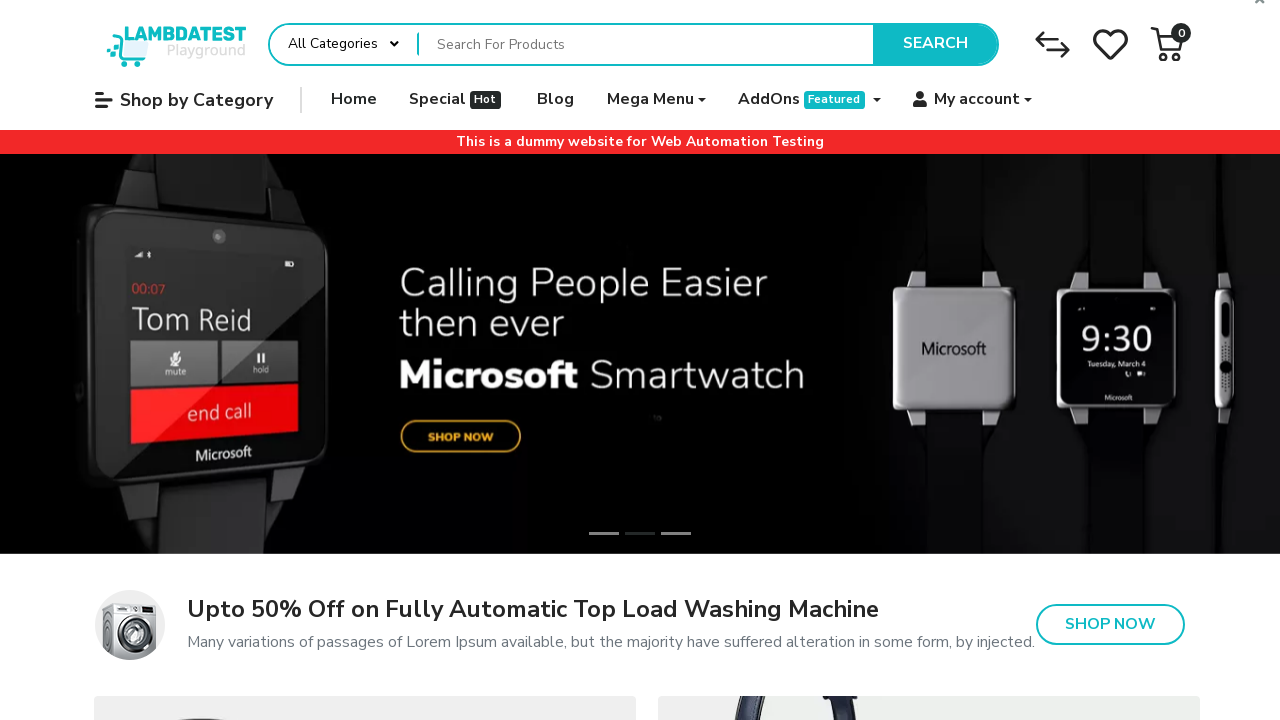

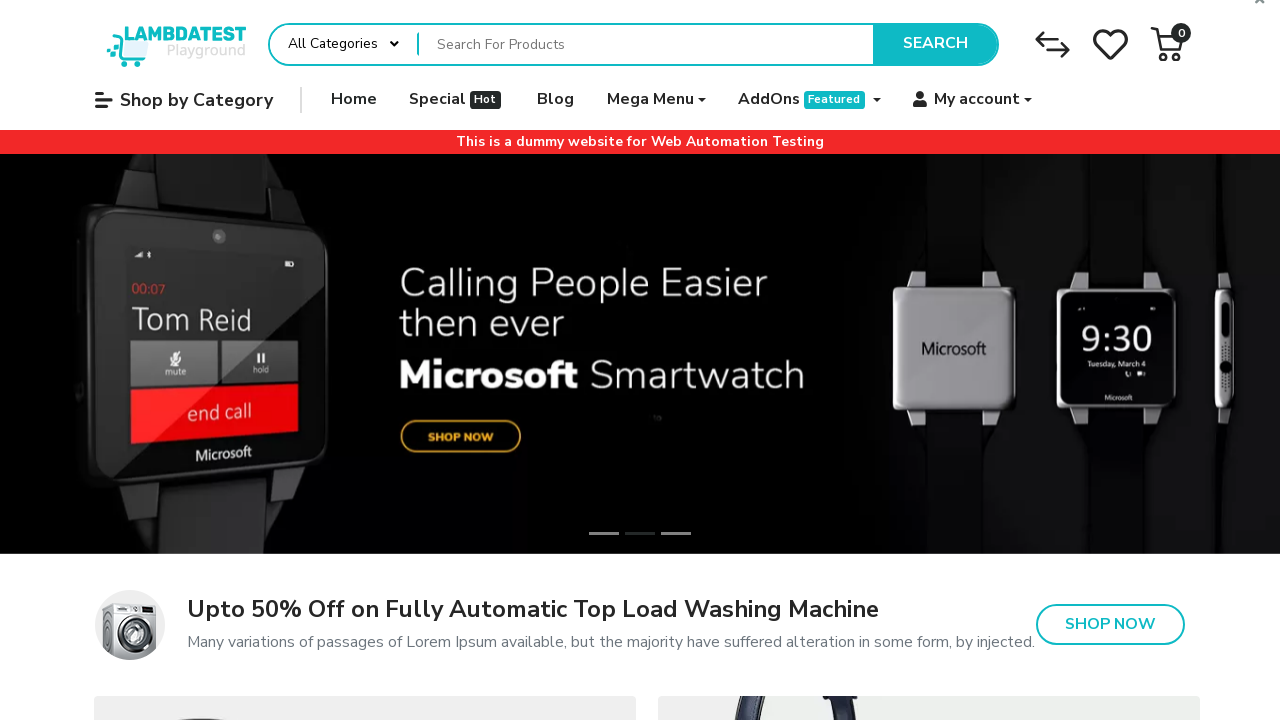